Tests that registration fails when password lacks uppercase letters

Starting URL: https://anatoly-karpovich.github.io/demo-login-form/

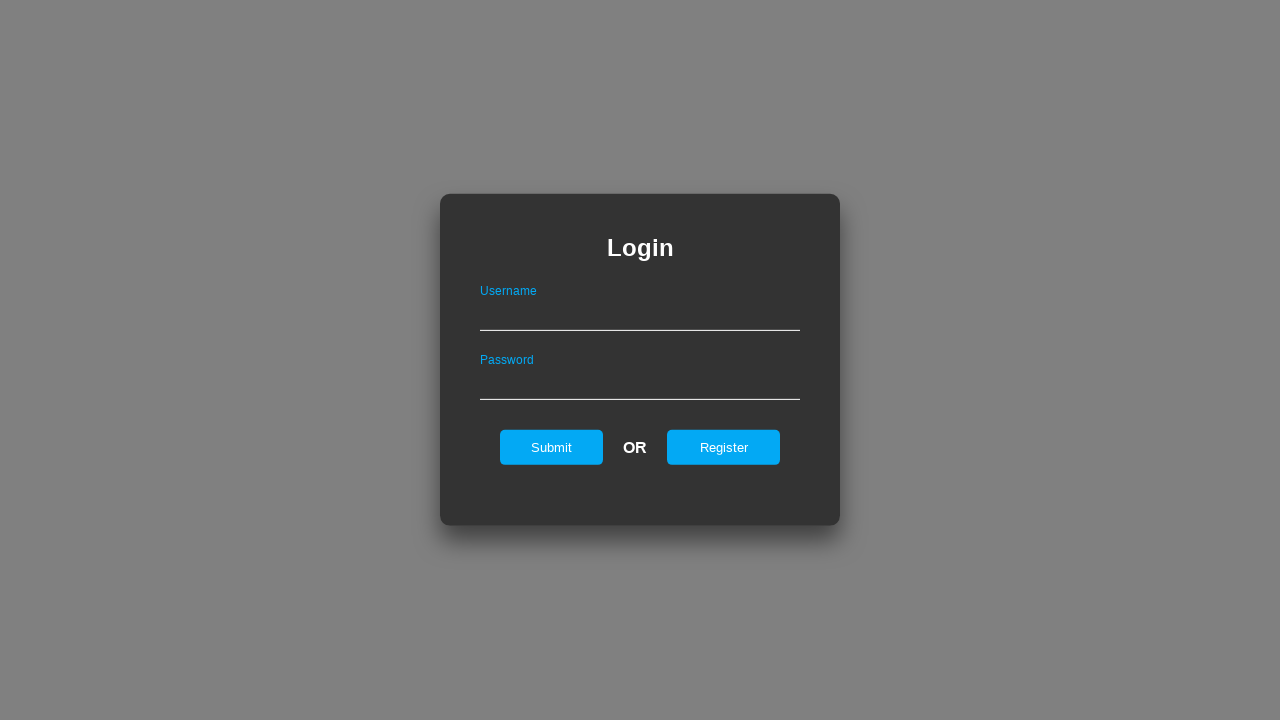

Clicked Register link to open registration form at (724, 447) on #registerOnLogin
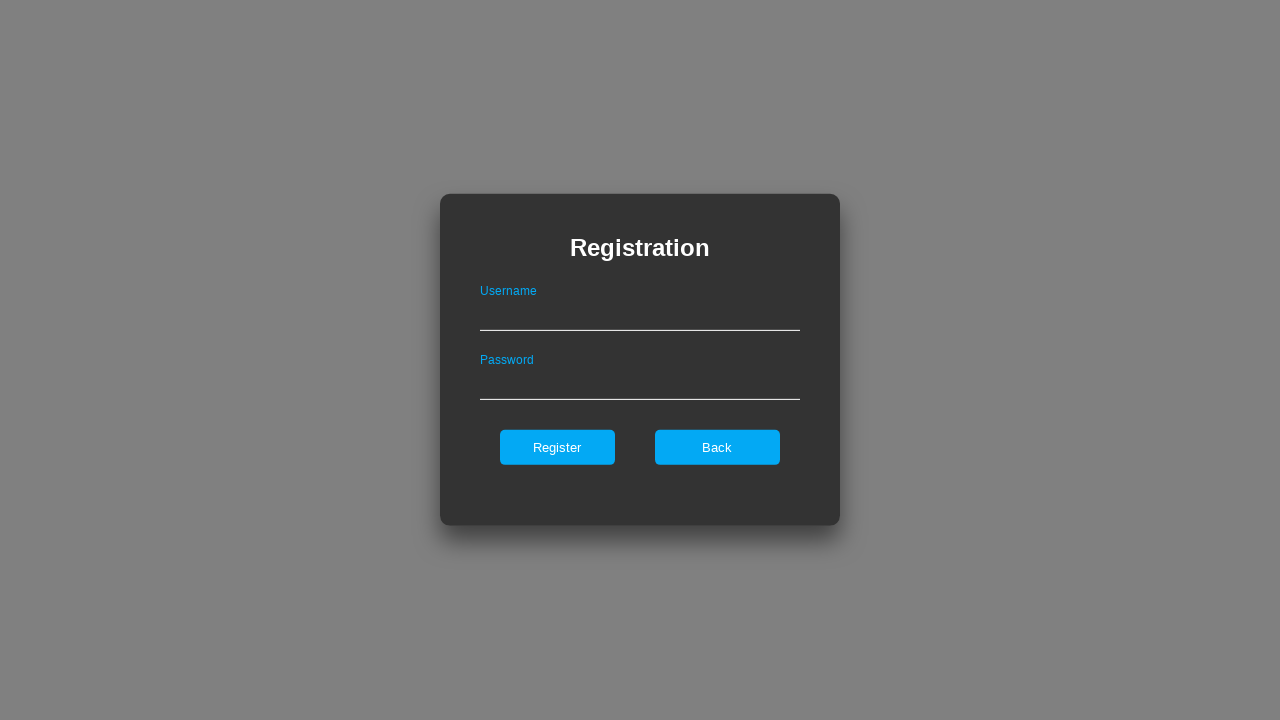

Filled username field with 'maximus' on #userNameOnRegister
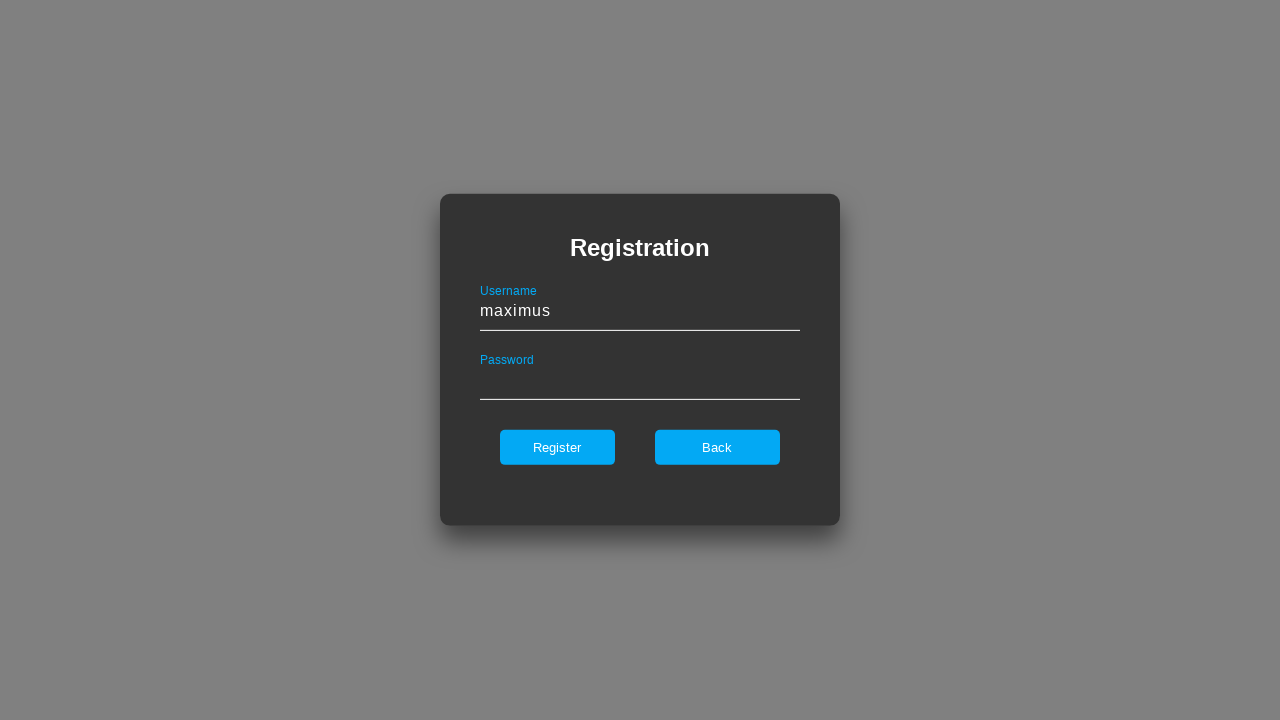

Filled password field with 'abcdefgh' (no uppercase letters) on #passwordOnRegister
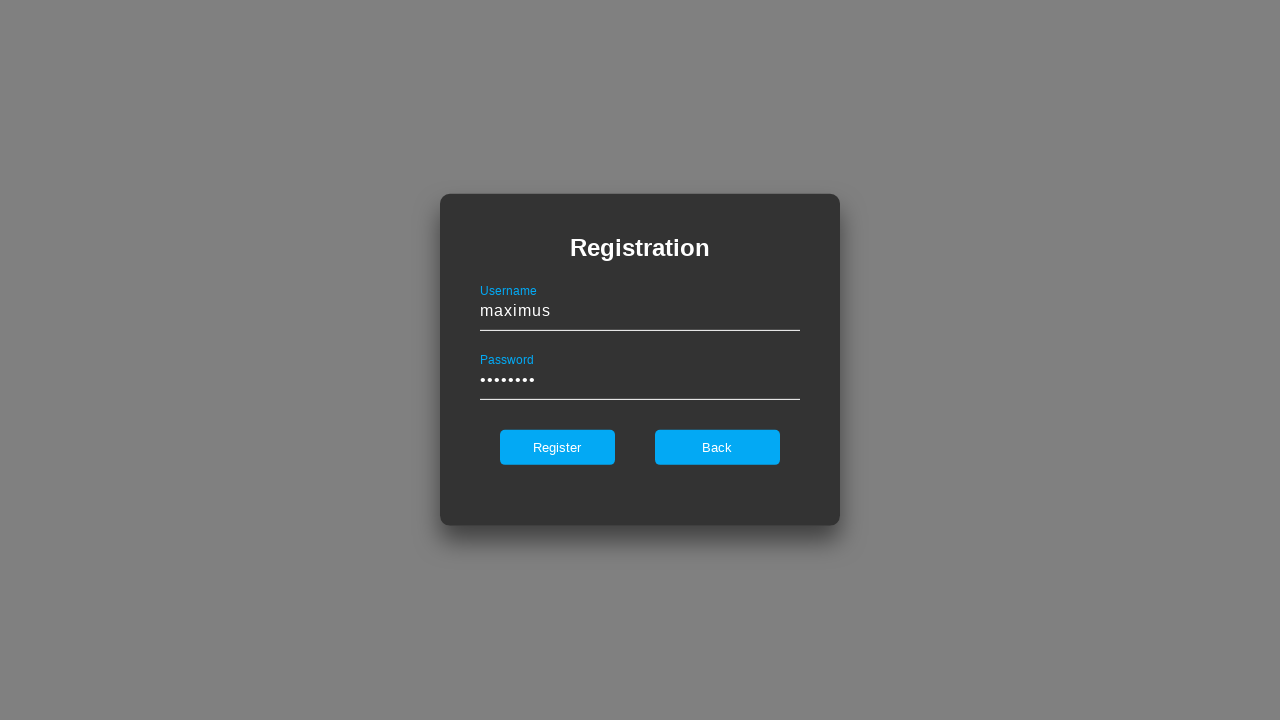

Clicked Register button to submit form at (557, 447) on #register
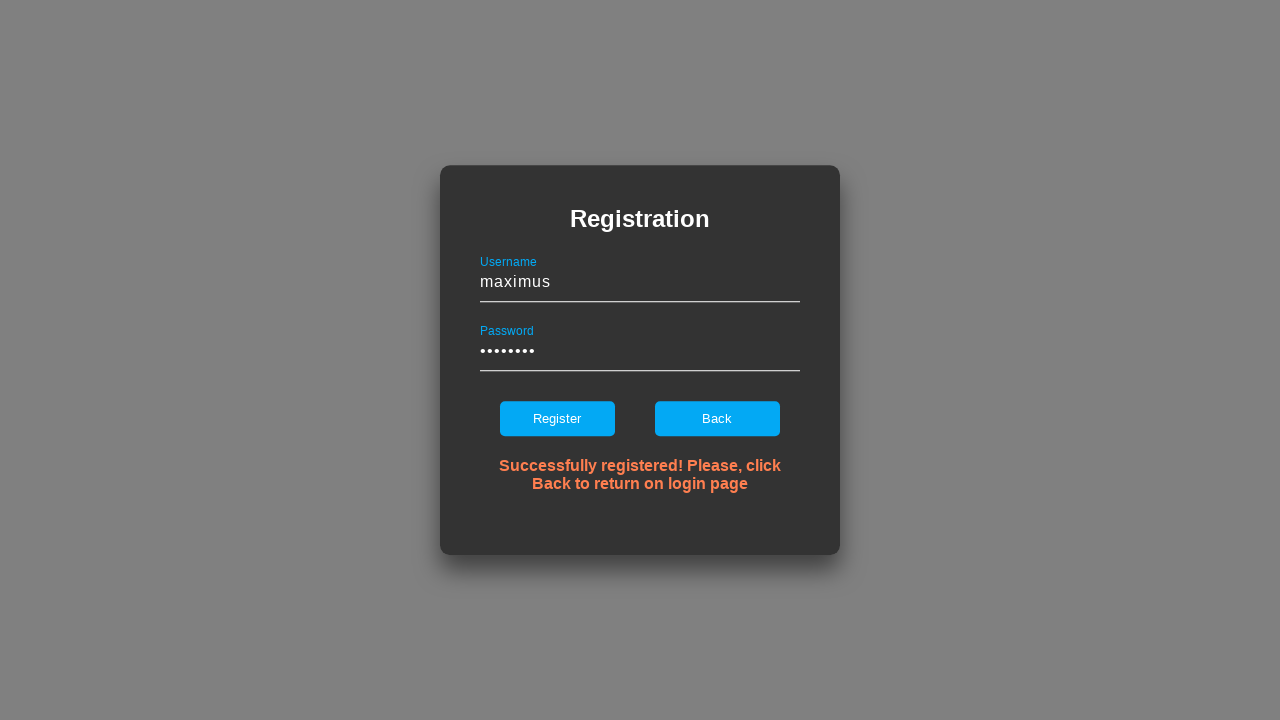

Error notification appeared confirming password validation failed
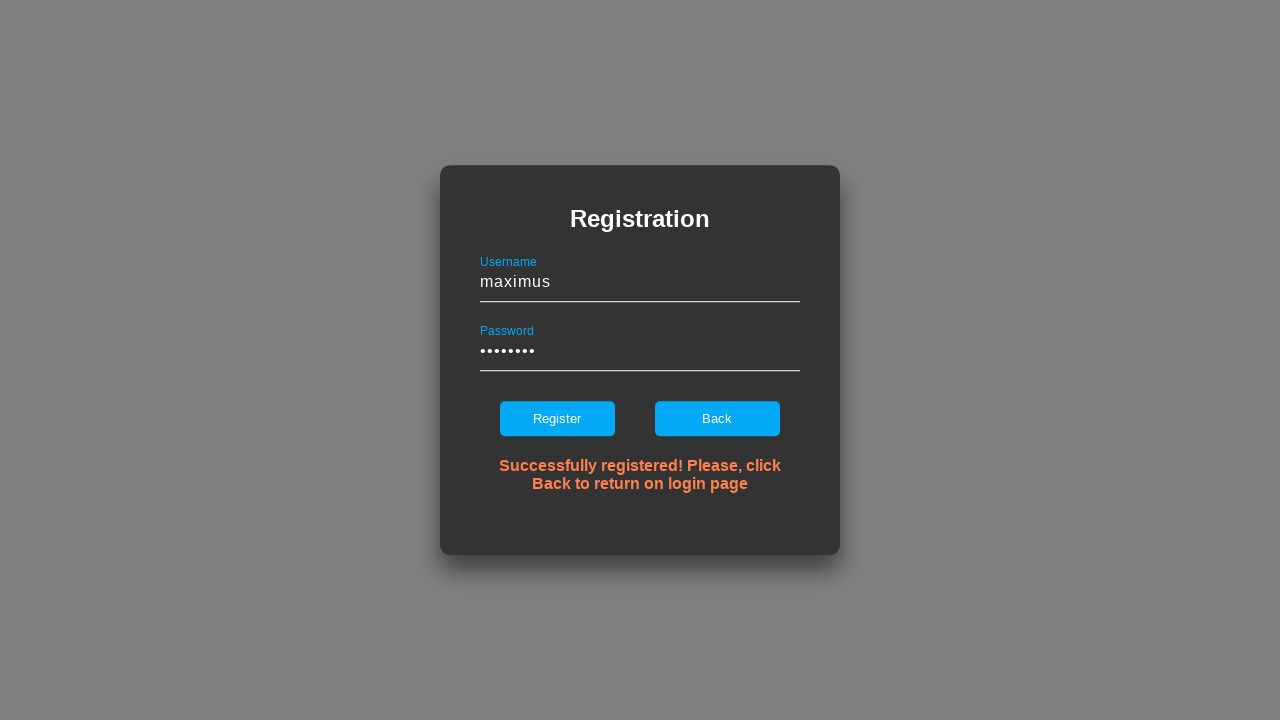

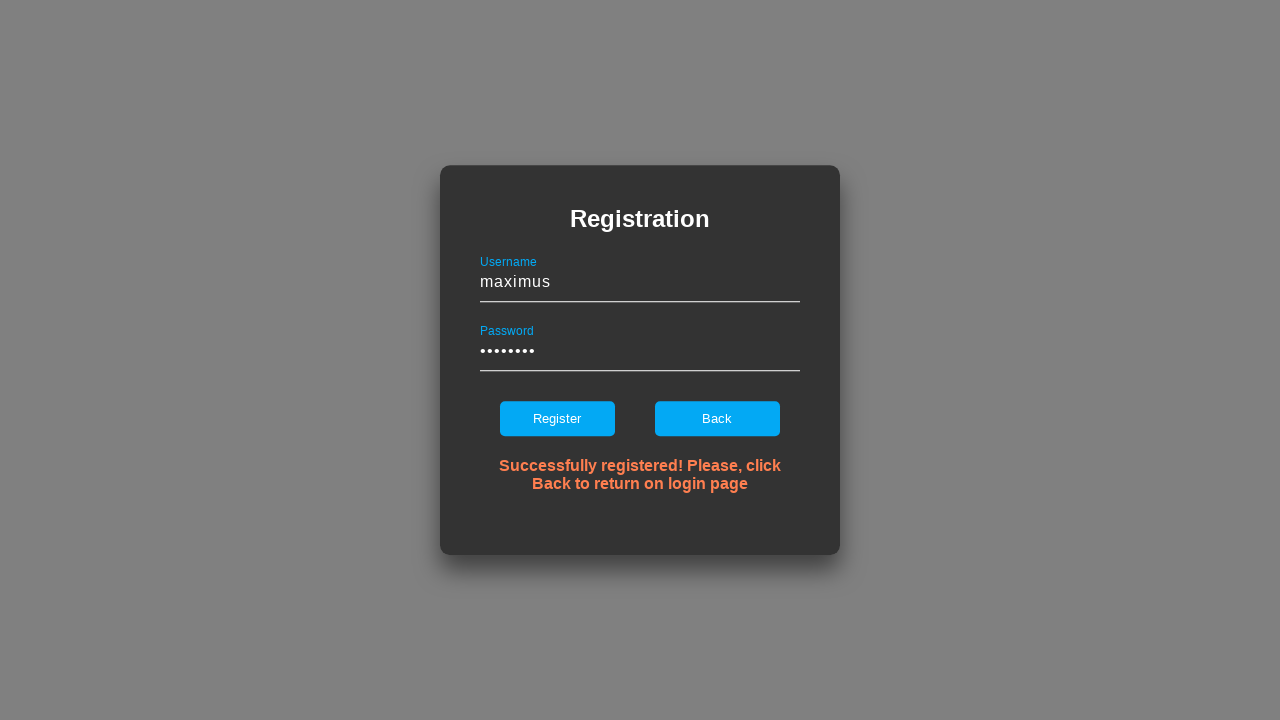